Tests getting attribute values from elements and solving a math problem with checkboxes and radio buttons

Starting URL: http://suninjuly.github.io/get_attribute.html

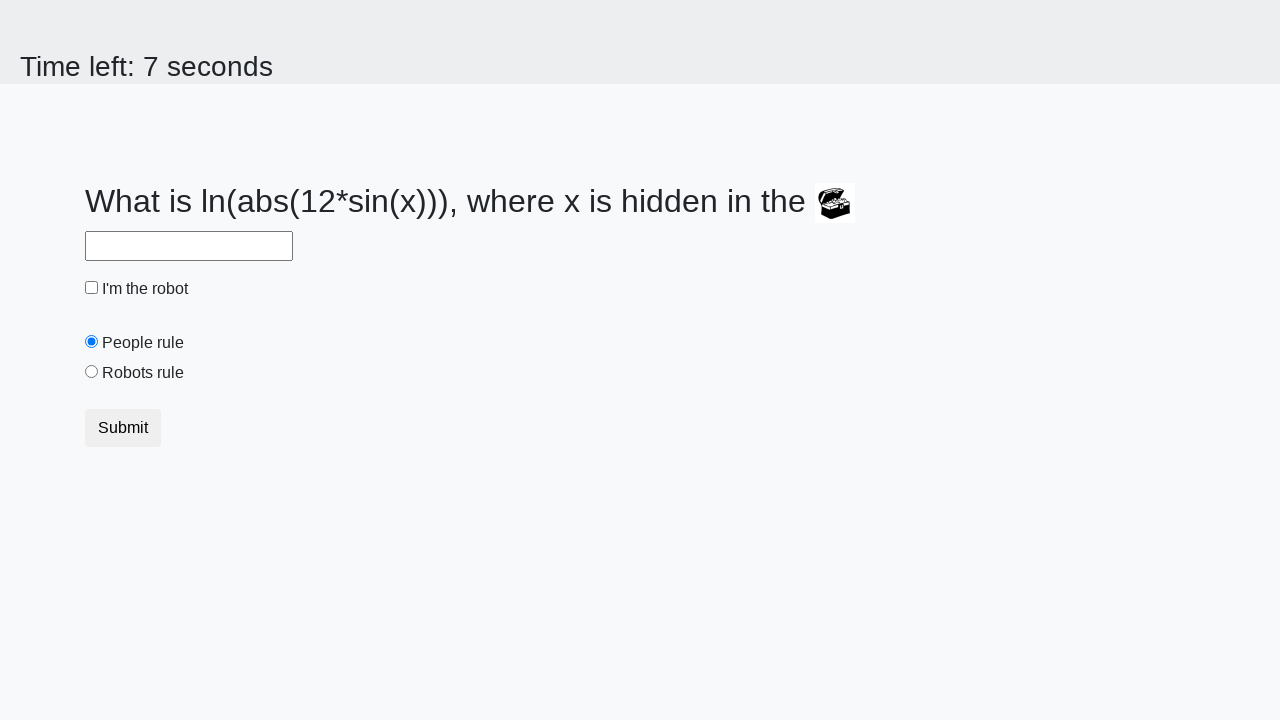

Located treasure element
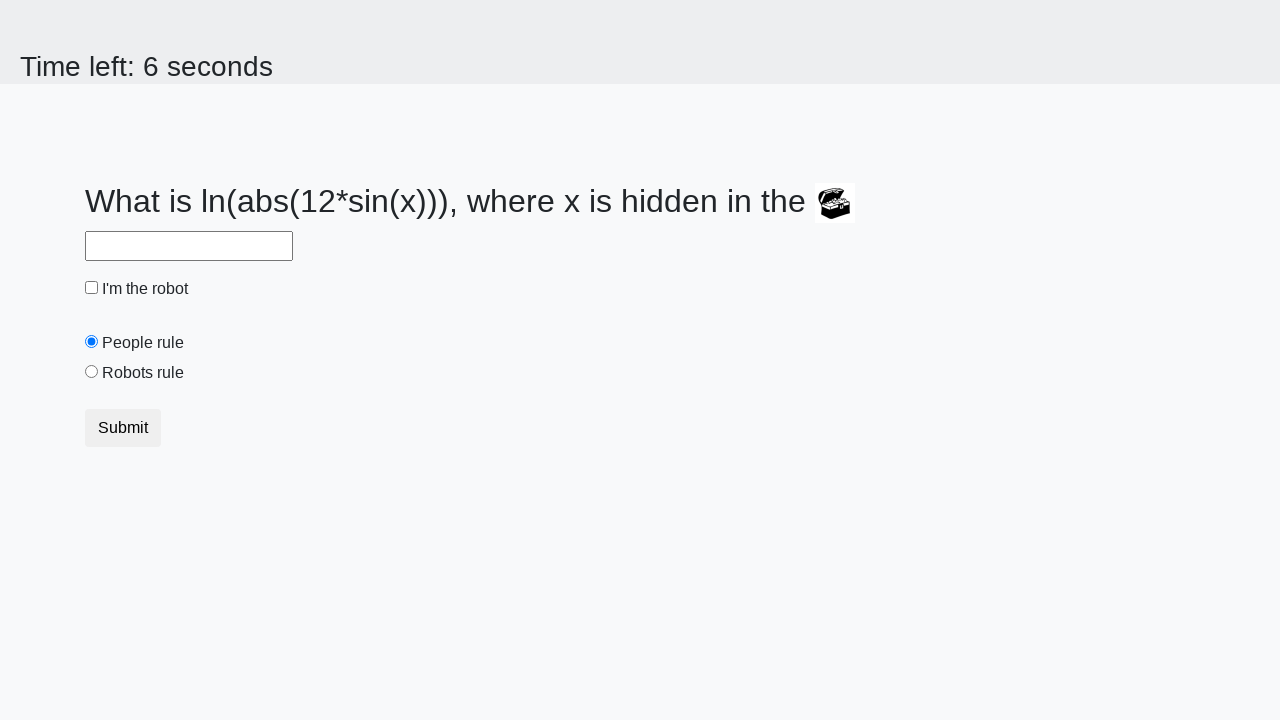

Retrieved 'valuex' attribute from treasure element
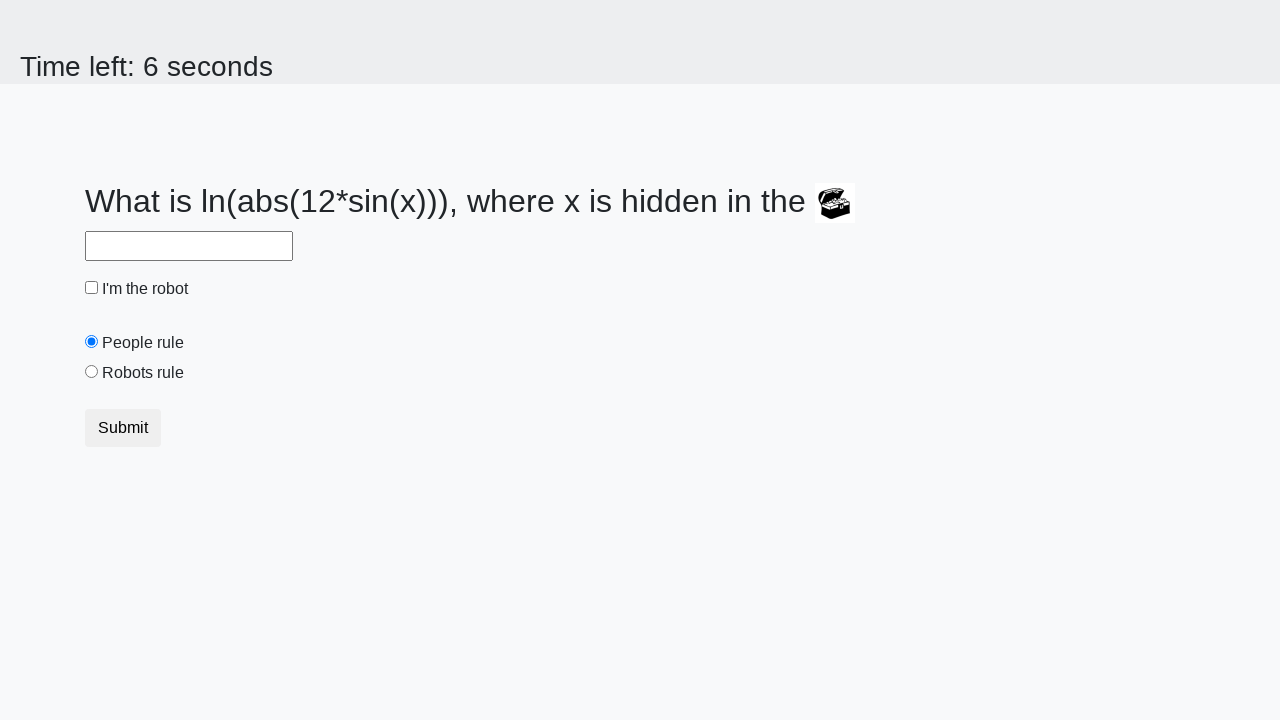

Calculated math result using attribute value
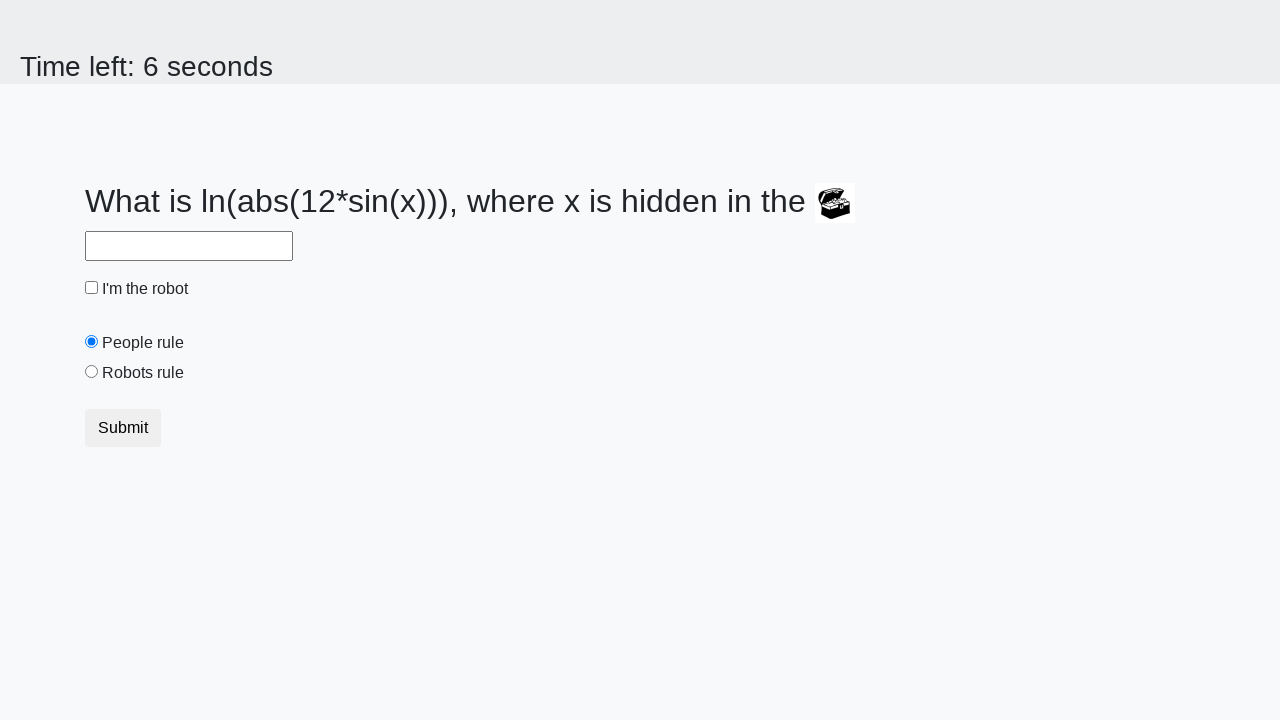

Filled answer field with calculated result on #answer
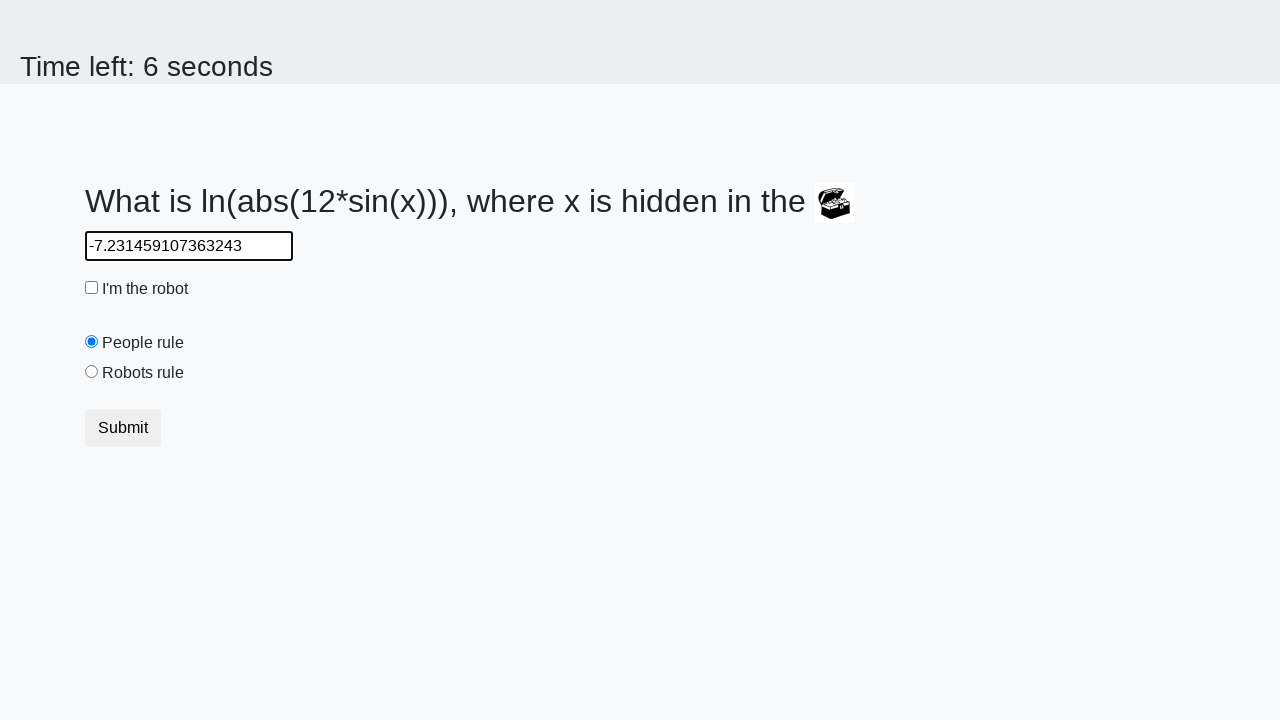

Clicked robot checkbox at (92, 288) on #robotCheckbox
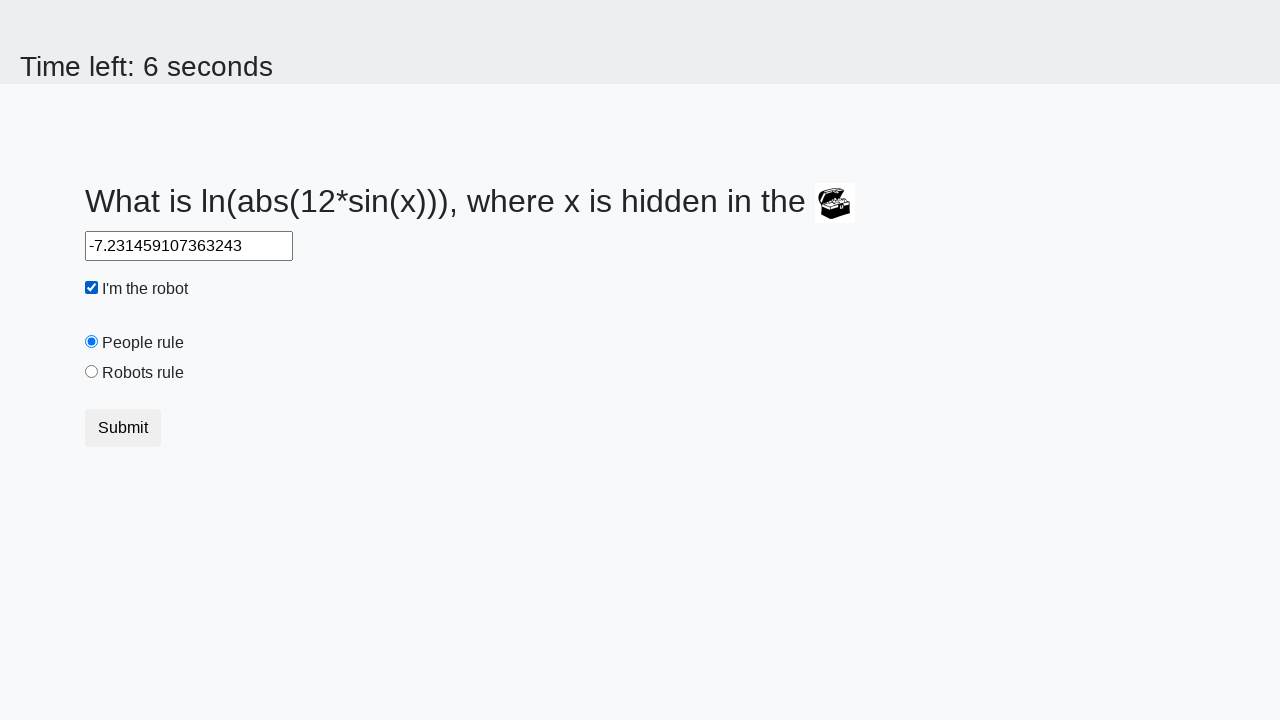

Clicked robots rule radio button at (92, 372) on #robotsRule
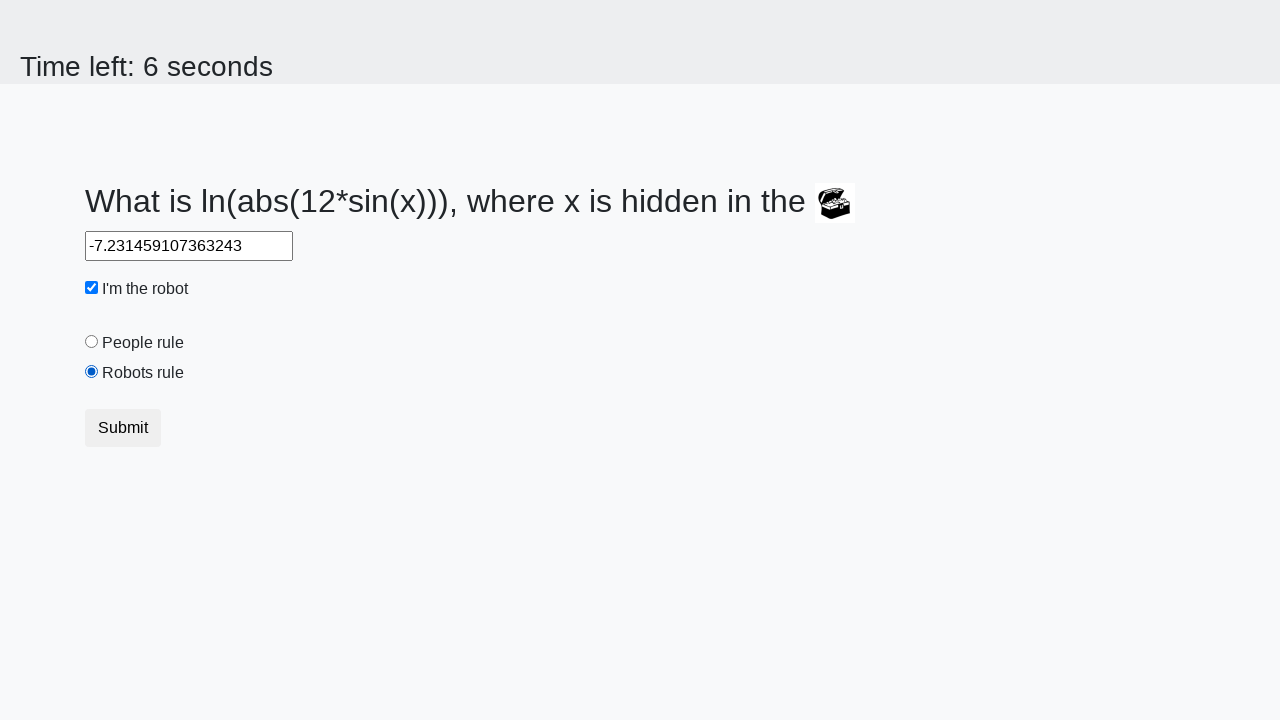

Clicked submit button at (123, 428) on .btn
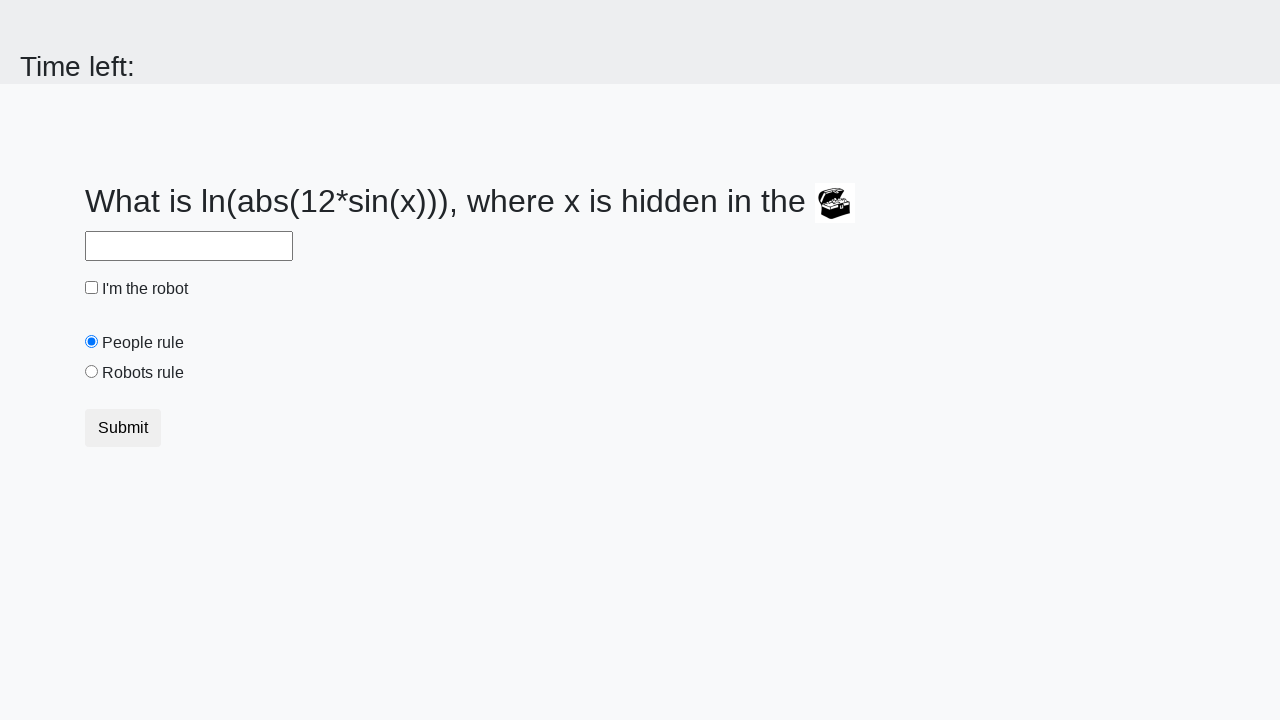

Set up alert handler to accept dialogs
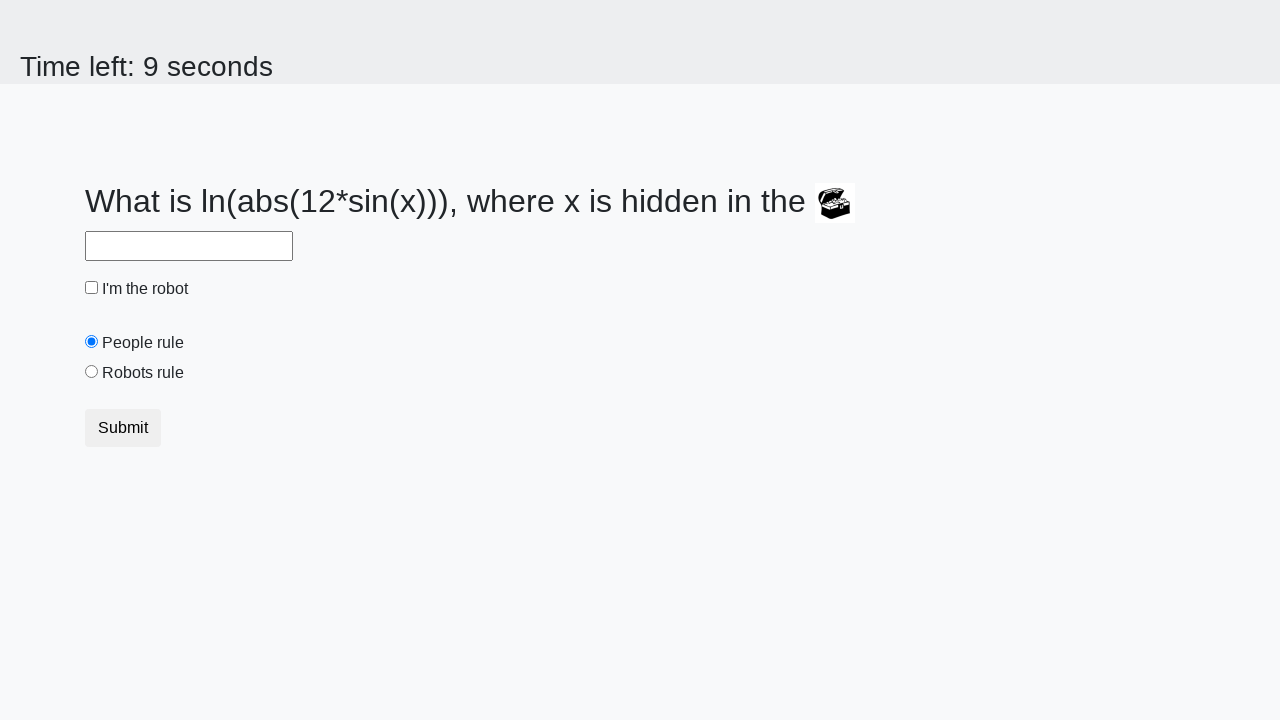

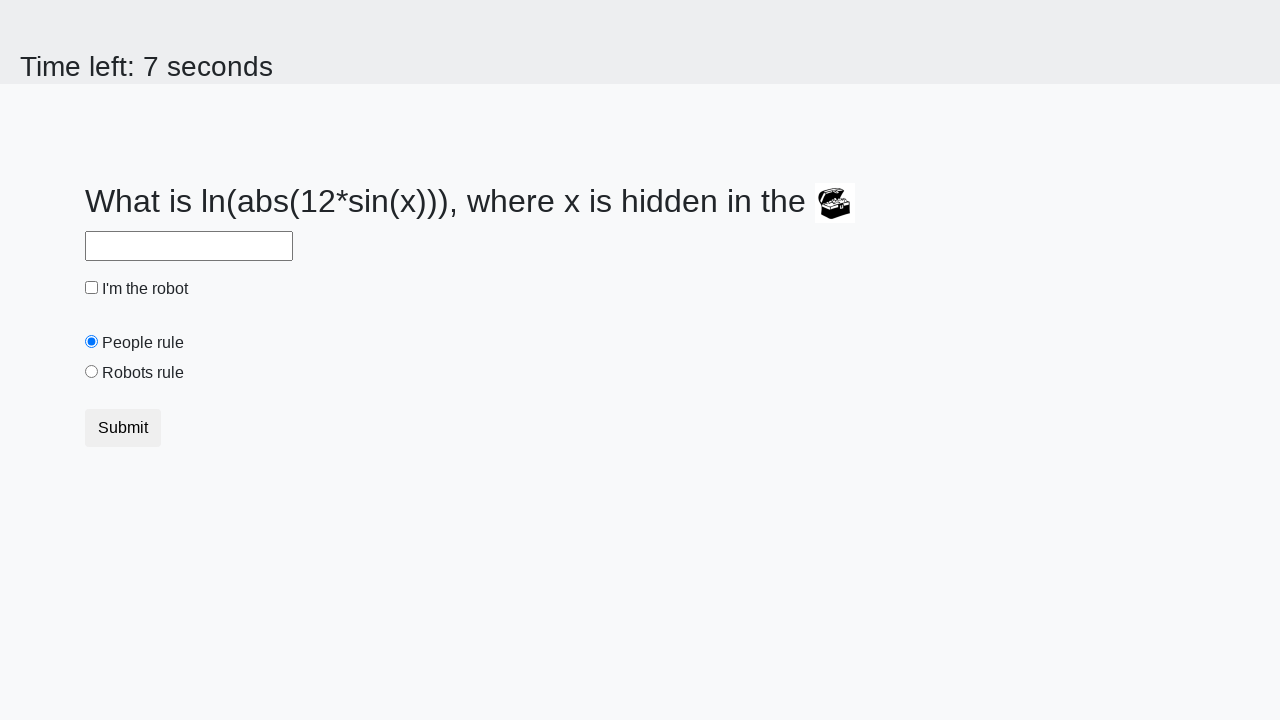